Tests various XPATH selectors by filling out different form fields and submitting the form

Starting URL: https://formy-project.herokuapp.com/form

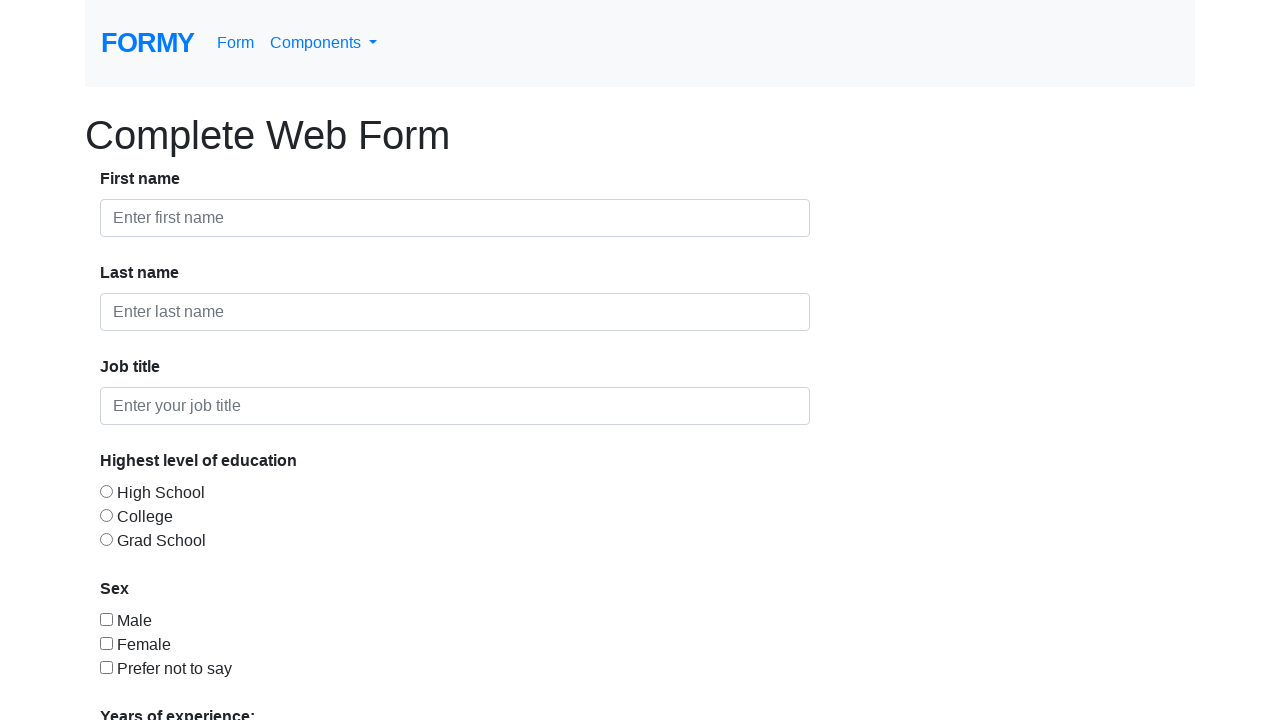

Filled first name field with 'John' using ID attribute selector on //input[@id='first-name']
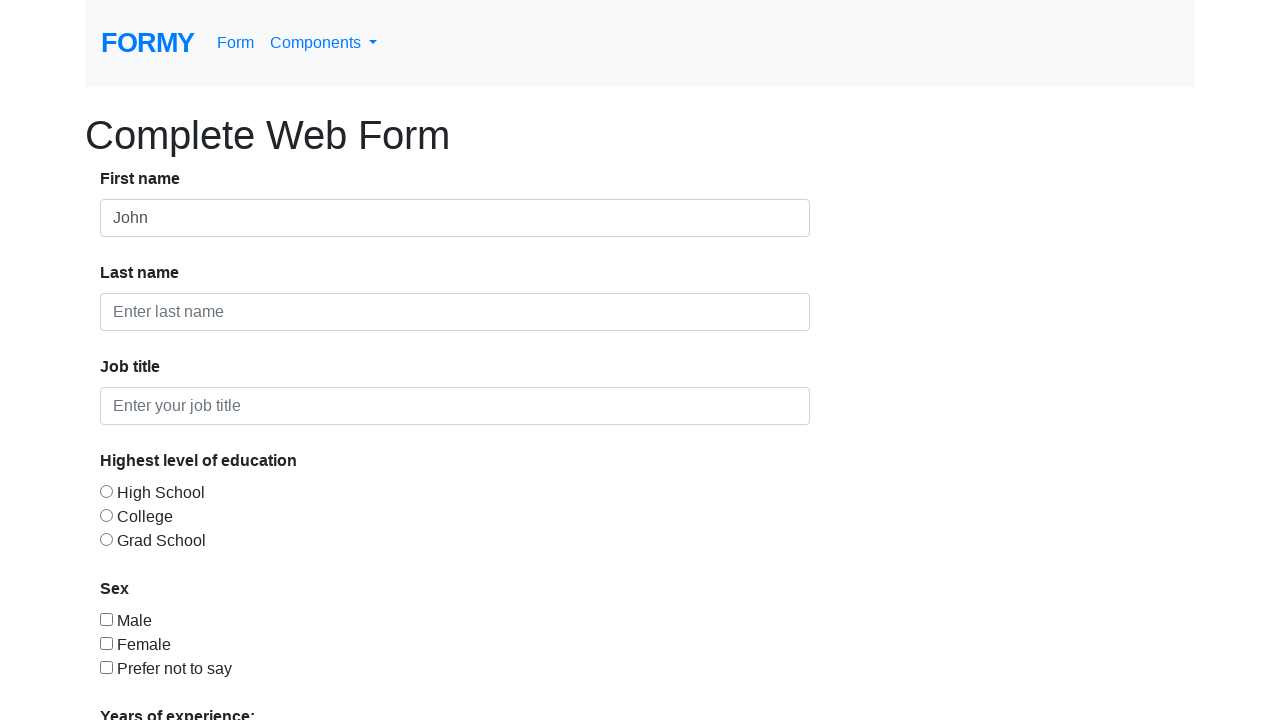

Filled first name field with 'Jane' using wildcard selector on //*[@id='first-name']
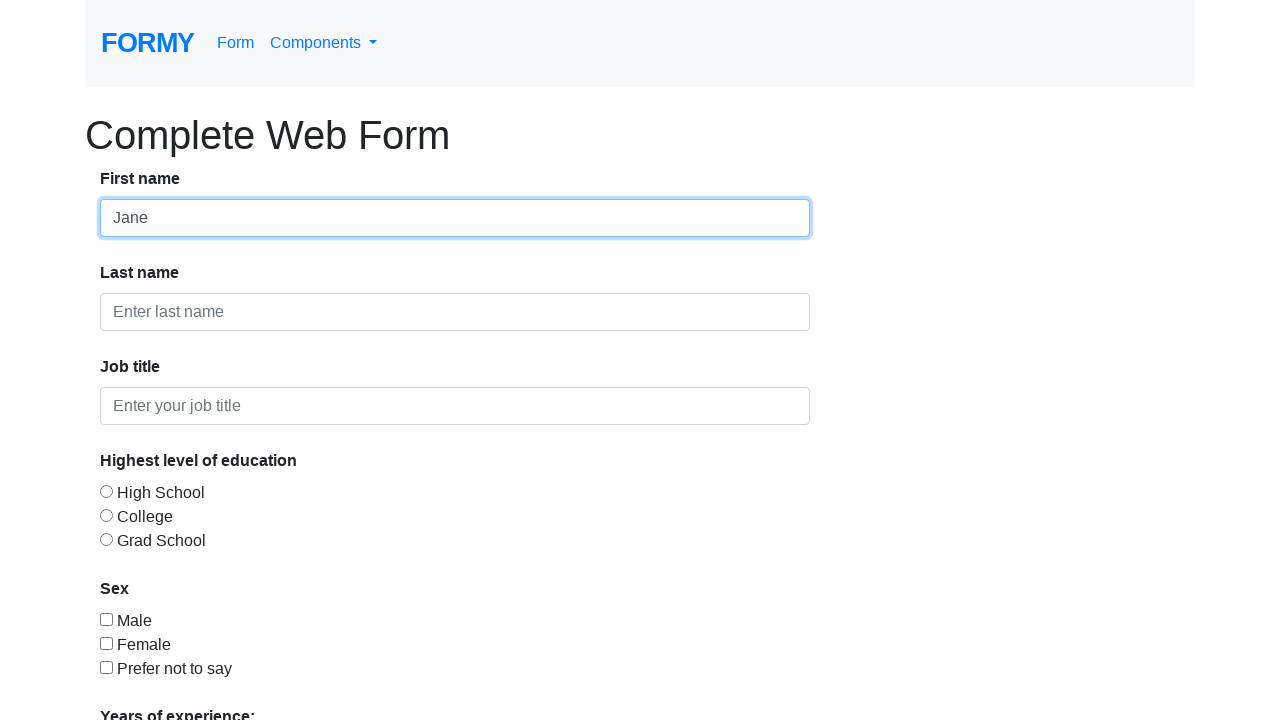

Filled last name field with 'Smith' using full path navigation on //form/div/div/input[@id='last-name']
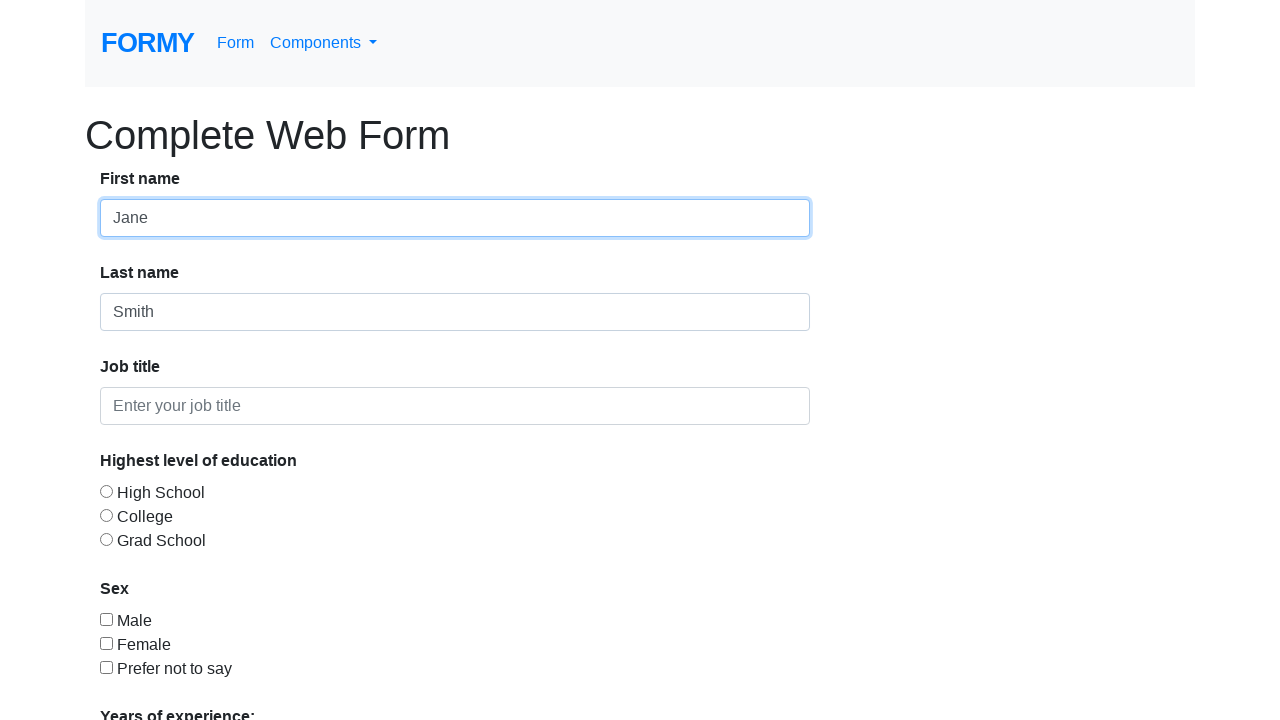

Filled last name field with 'Johnson' using descendant selector on //form//input[@id='last-name']
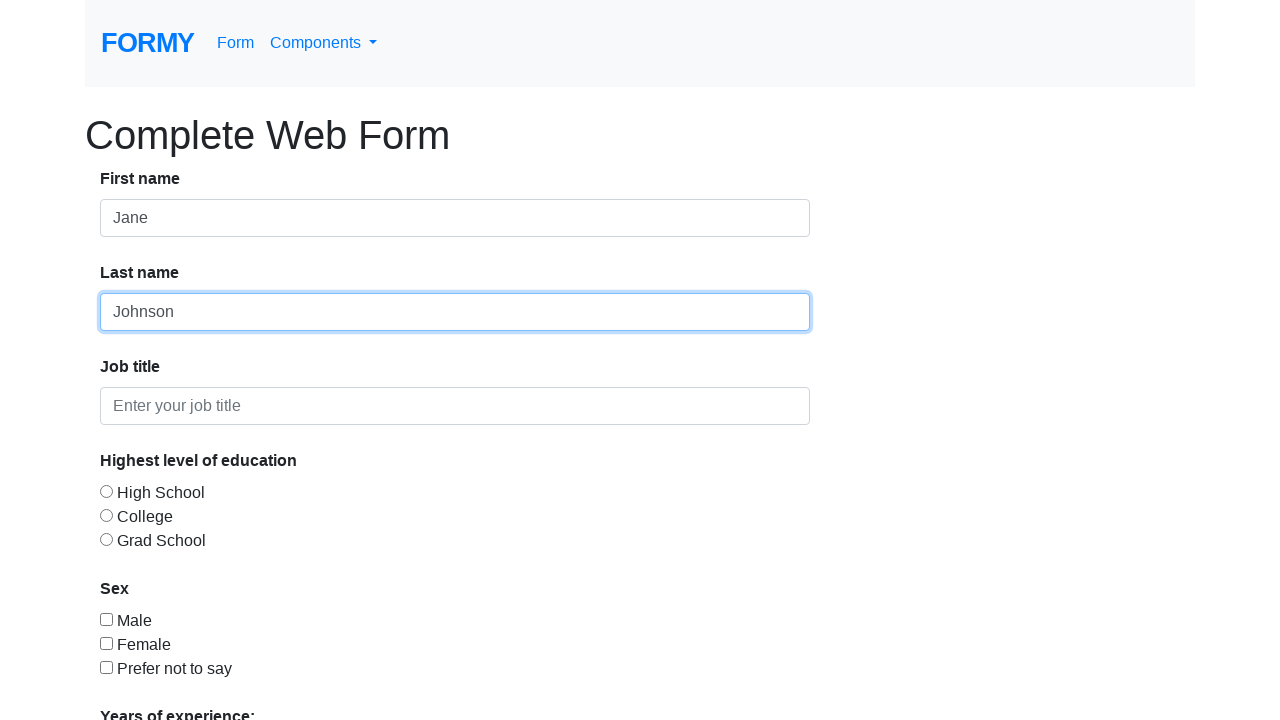

Filled job title field with 'Software Engineer' using positional index selector on (//input[@class='form-control'])[3]
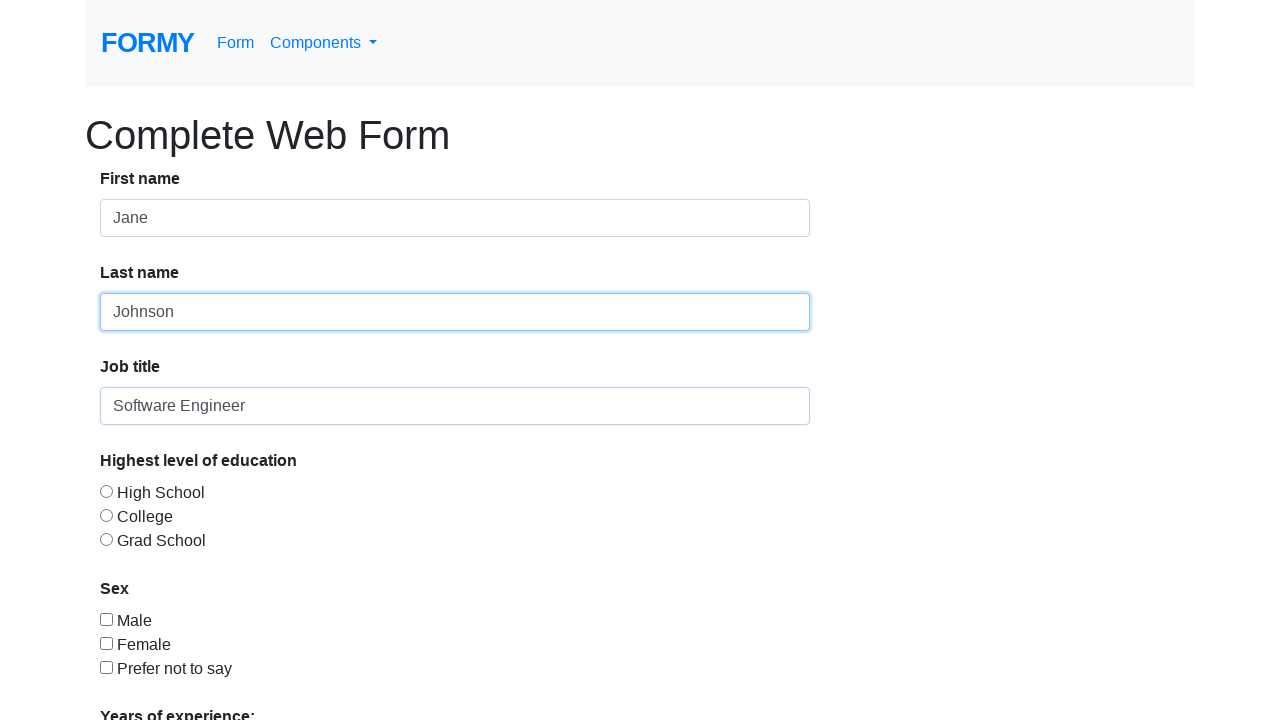

Filled form field with 'Williams' using OR selector on //input[@id='last'] | //input[@id='last-name'] | //input[@id='first-name']
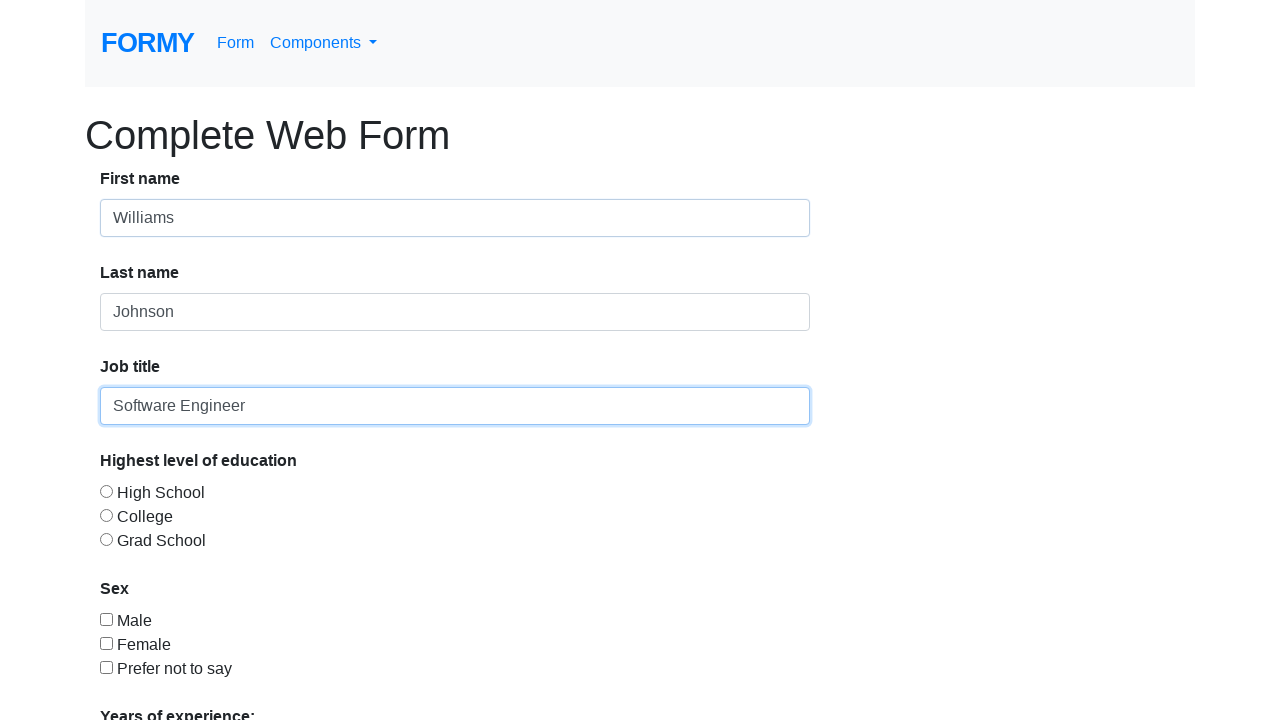

Retrieved submit button text using partial text match selector
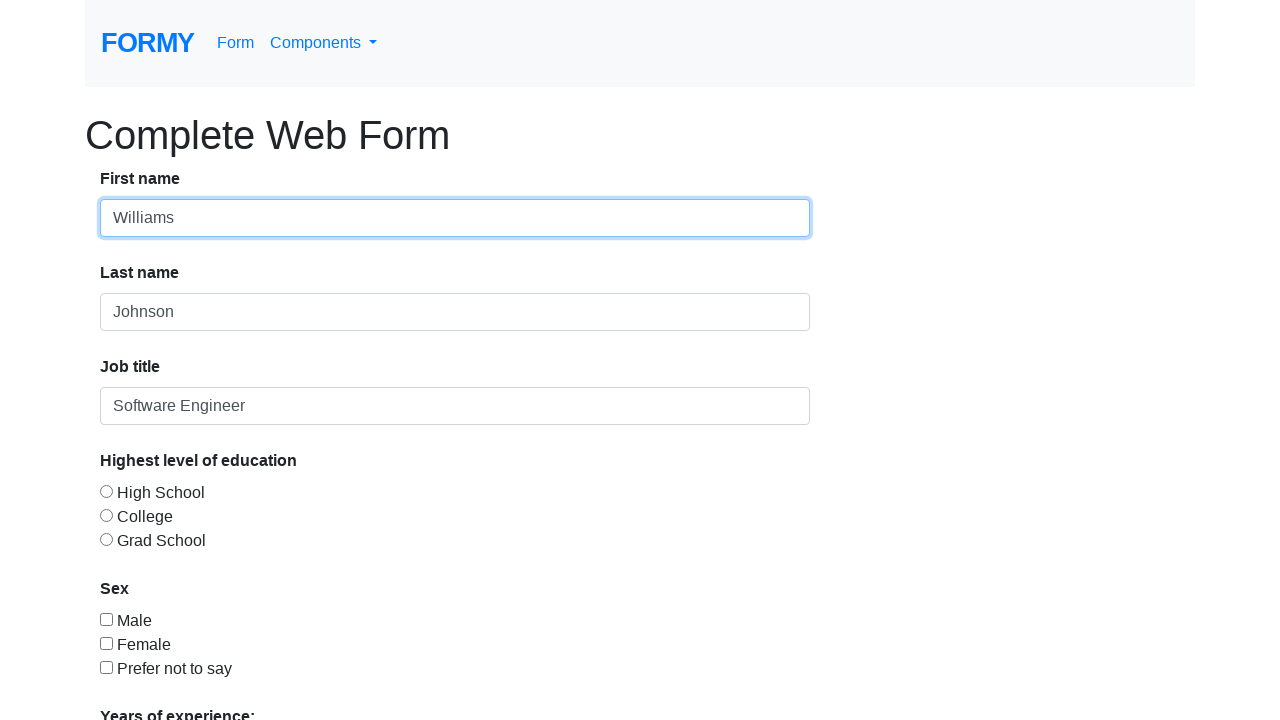

Clicked Submit button using exact text match selector at (148, 680) on xpath=//a[text()='Submit']
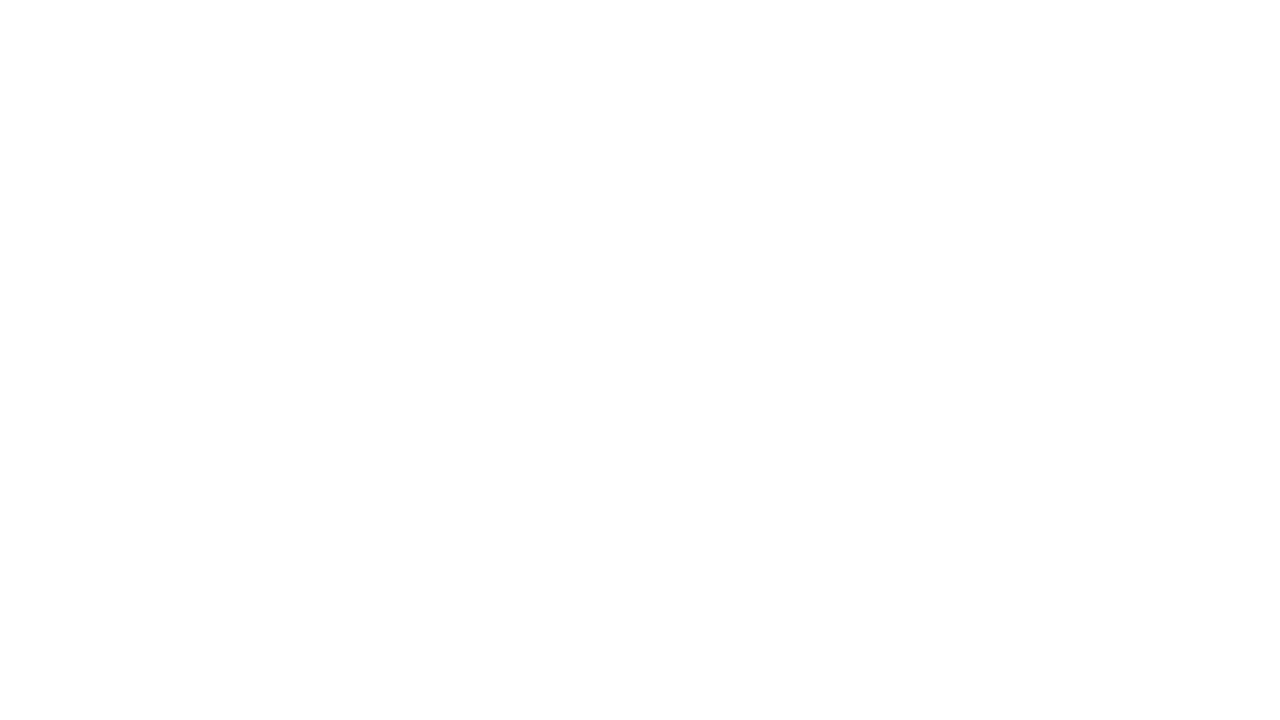

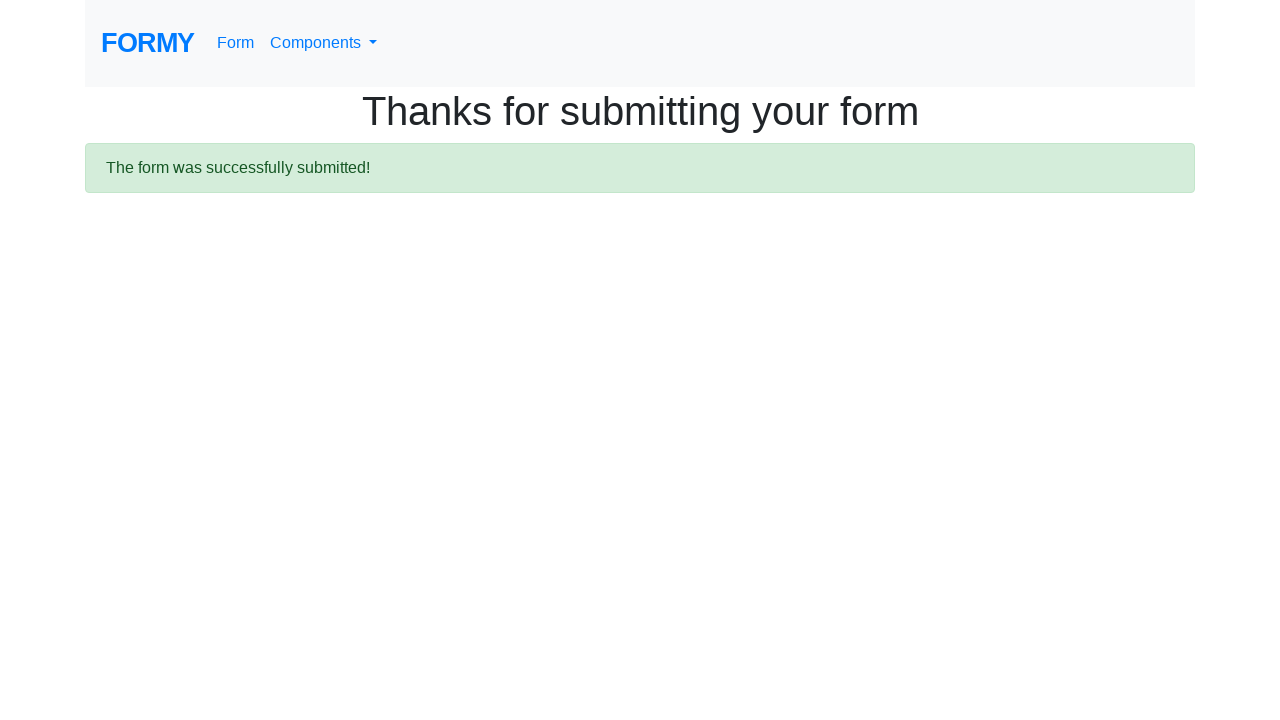